Tests the SpiceJet flight booking homepage by selecting the number of adult travelers (incrementing to 5 adults), then selecting origin city (Bengaluru) and destination city (Gorakhpur) for a flight search.

Starting URL: https://www.spicejet.com/

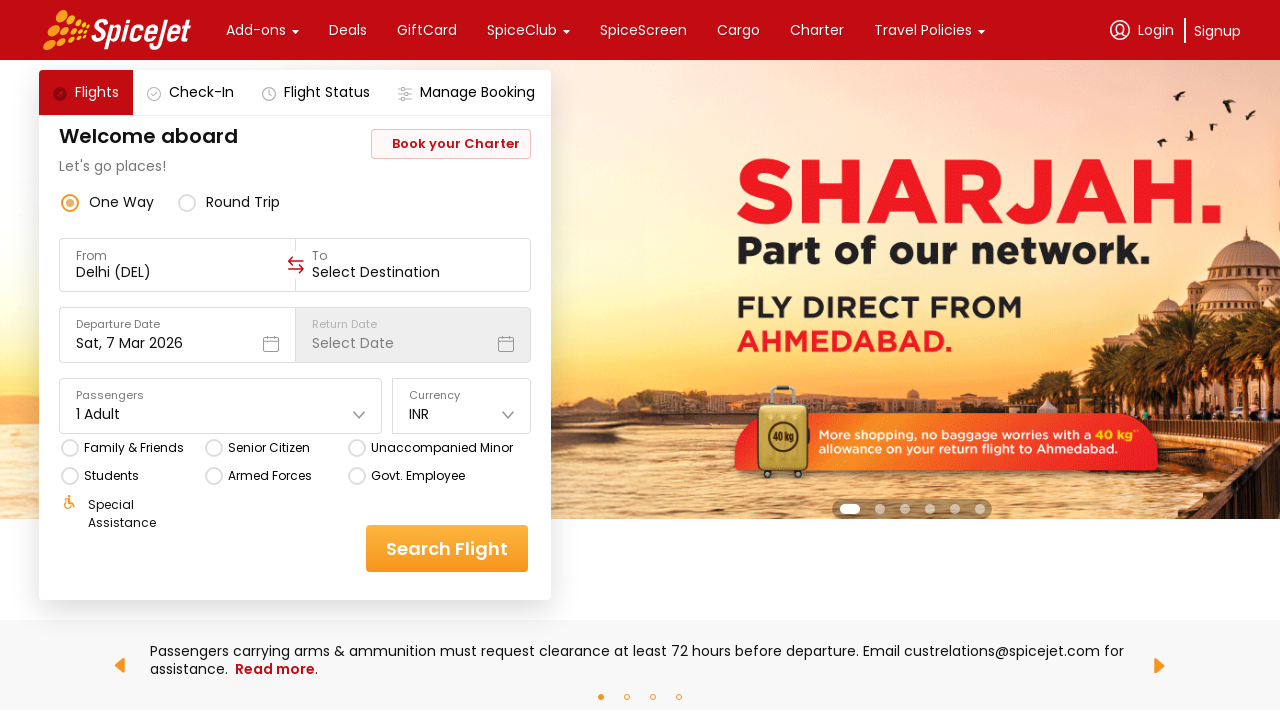

Clicked on travelers dropdown to open it at (221, 406) on div[data-testid='home-page-travellers']
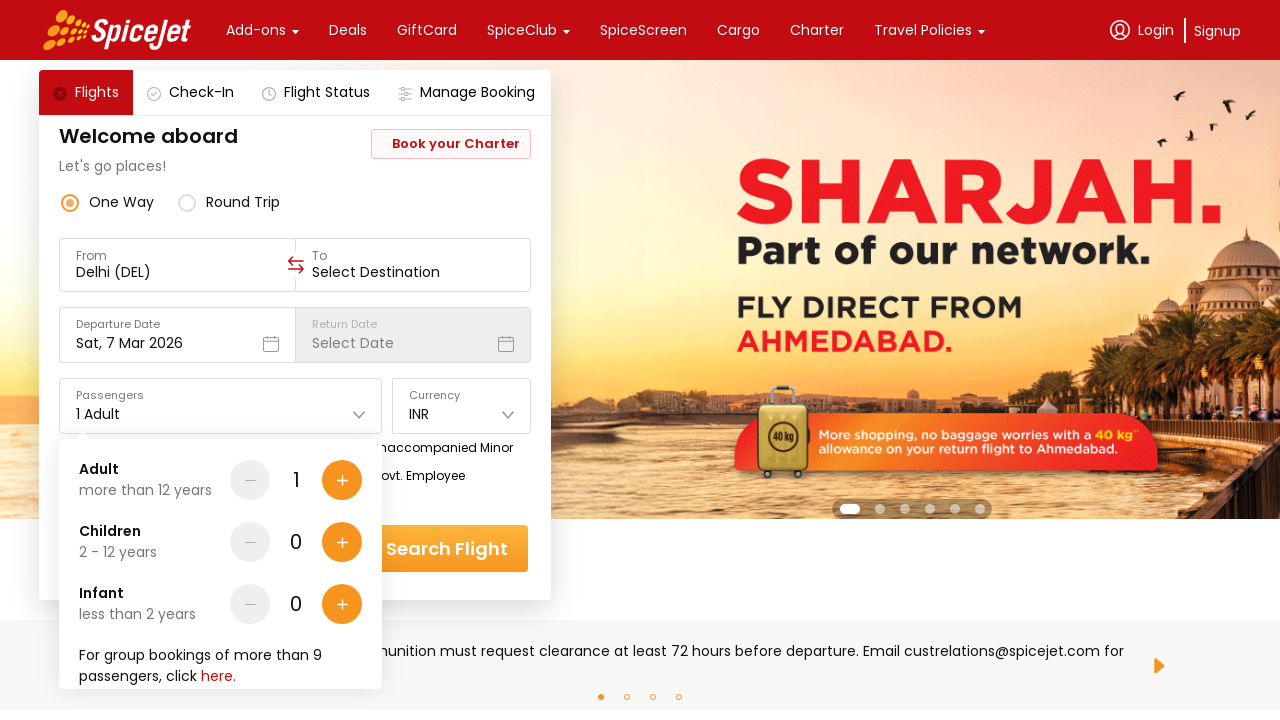

Incremented adult count (iteration 1 of 4) at (342, 480) on div[data-testid='Adult-testID-plus-one-cta']
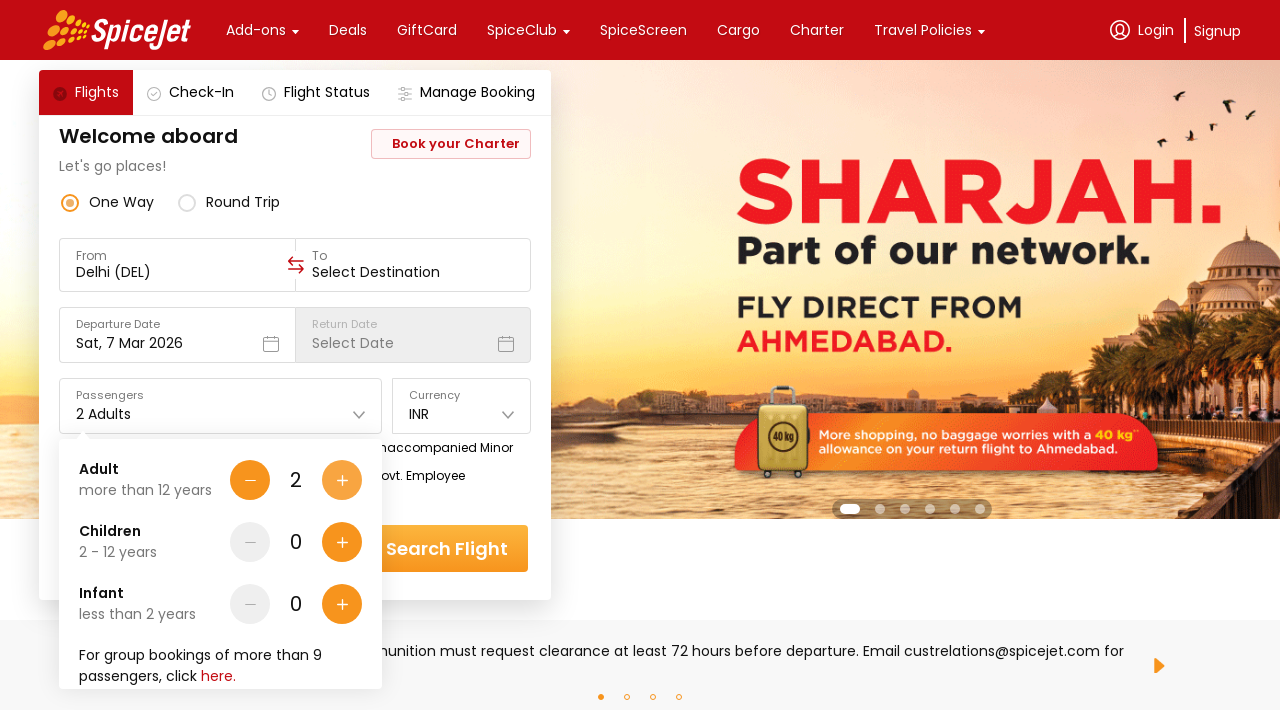

Incremented adult count (iteration 2 of 4) at (342, 480) on div[data-testid='Adult-testID-plus-one-cta']
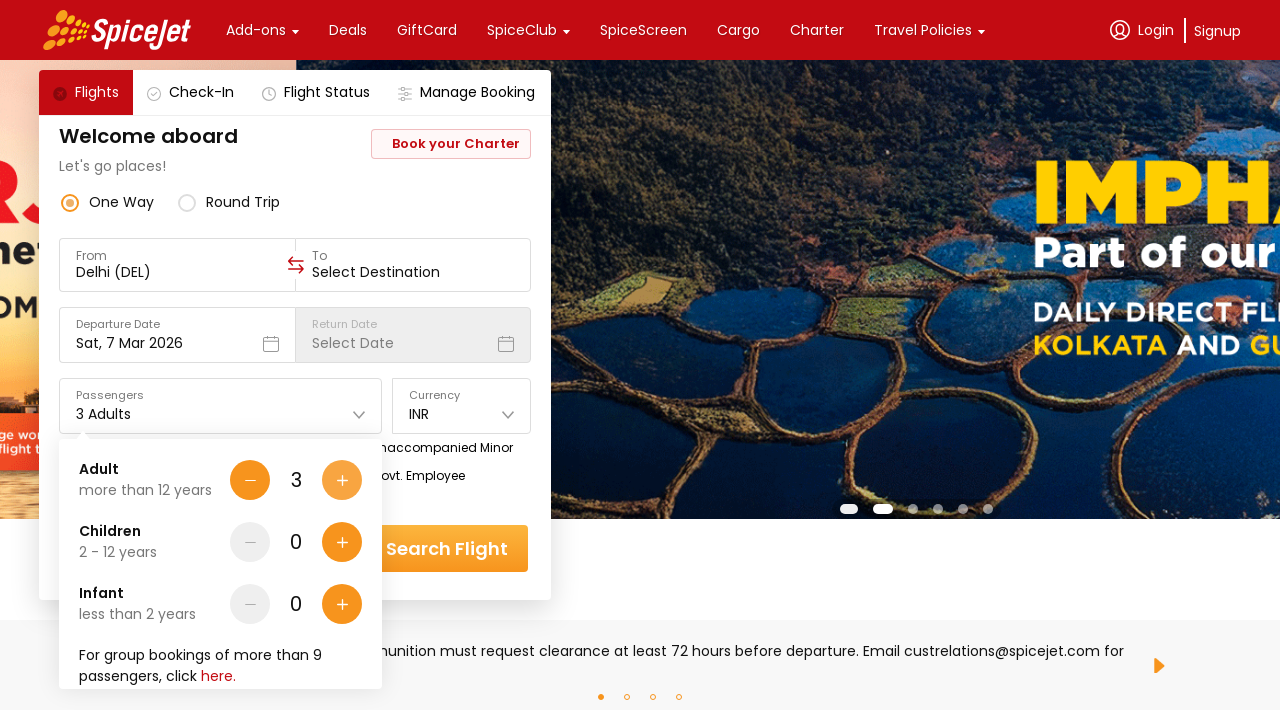

Incremented adult count (iteration 3 of 4) at (342, 480) on div[data-testid='Adult-testID-plus-one-cta']
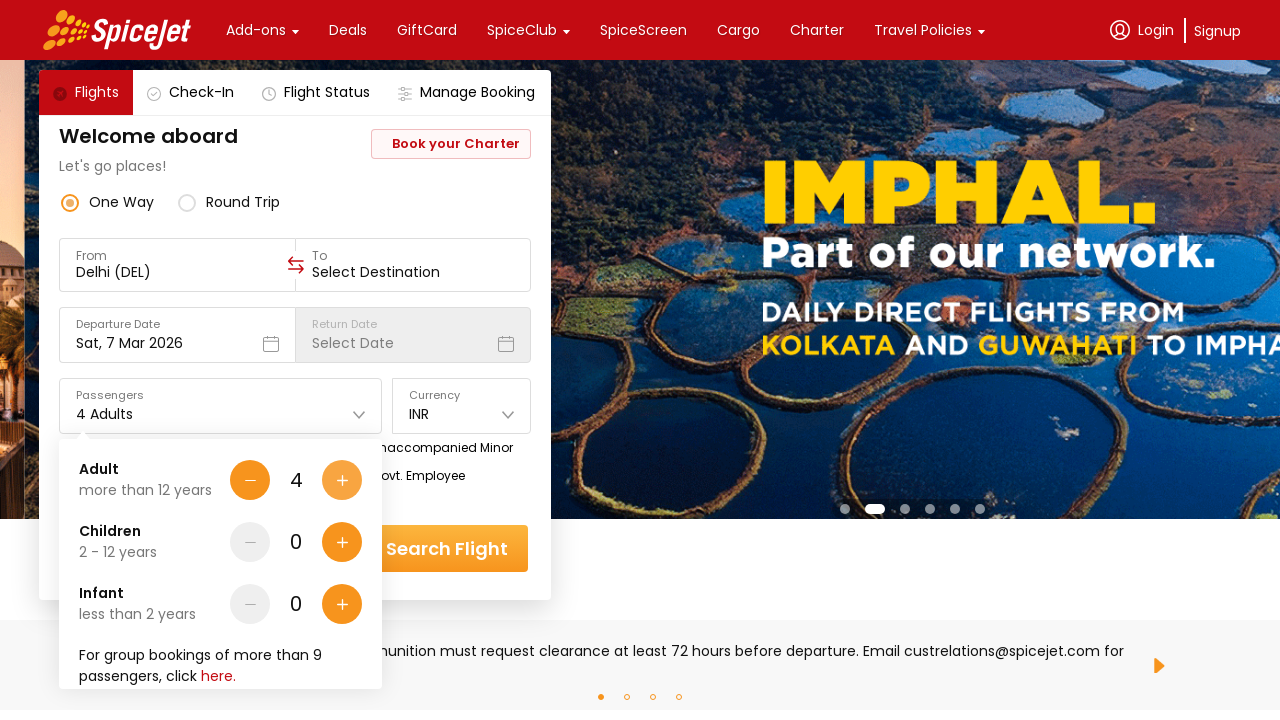

Incremented adult count (iteration 4 of 4) at (342, 480) on div[data-testid='Adult-testID-plus-one-cta']
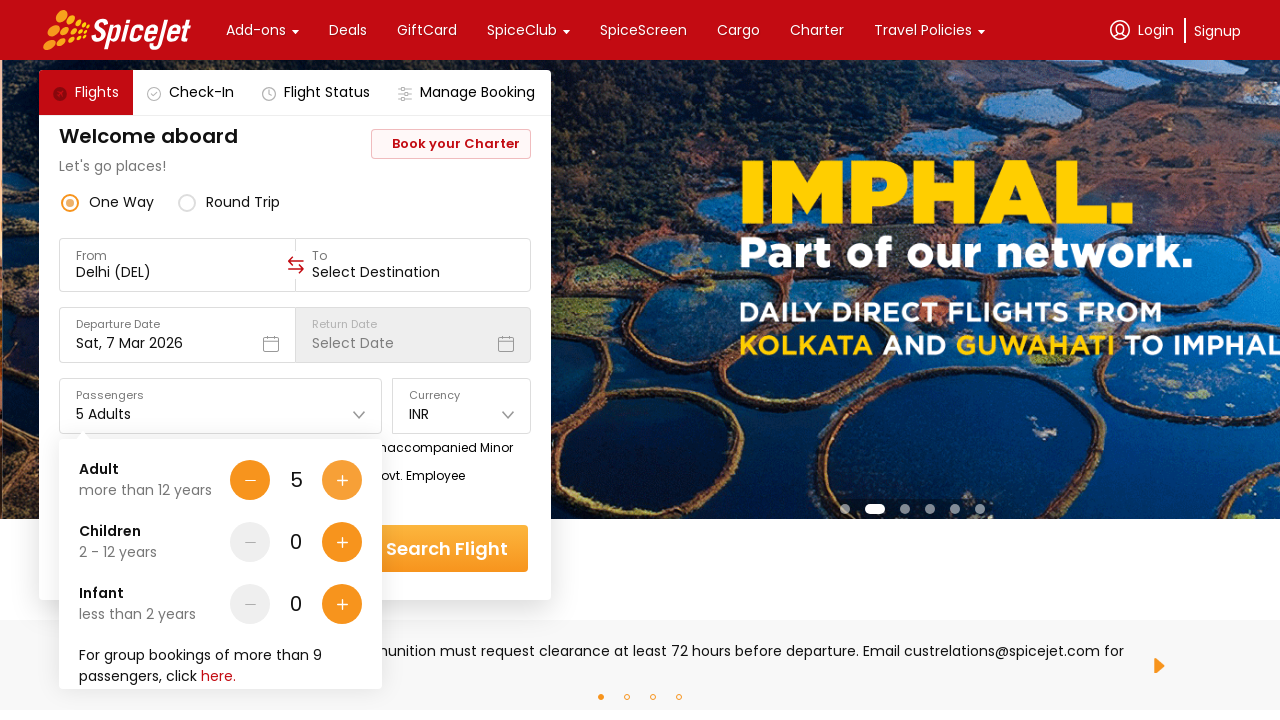

Clicked done button to confirm 5 adult travelers selected at (317, 648) on div[data-testid='home-page-travellers-done-cta']
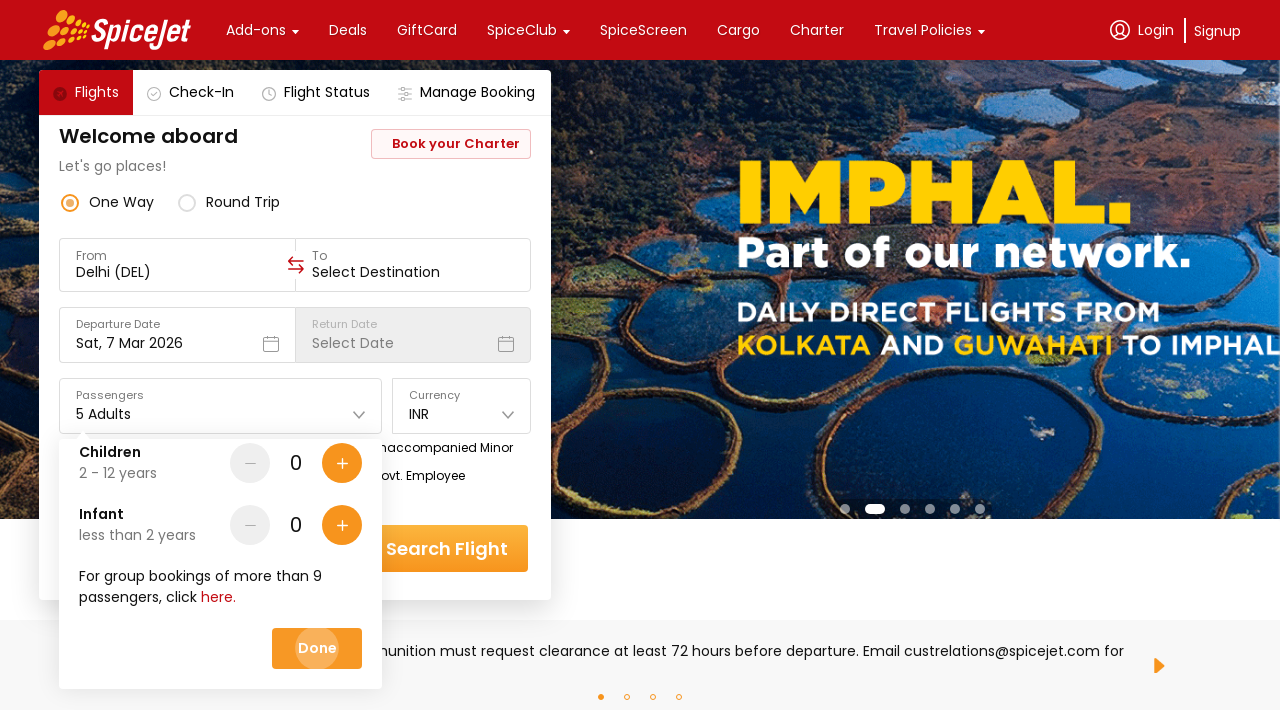

Clicked on 'From' field to select origin city at (178, 256) on div:text('From')
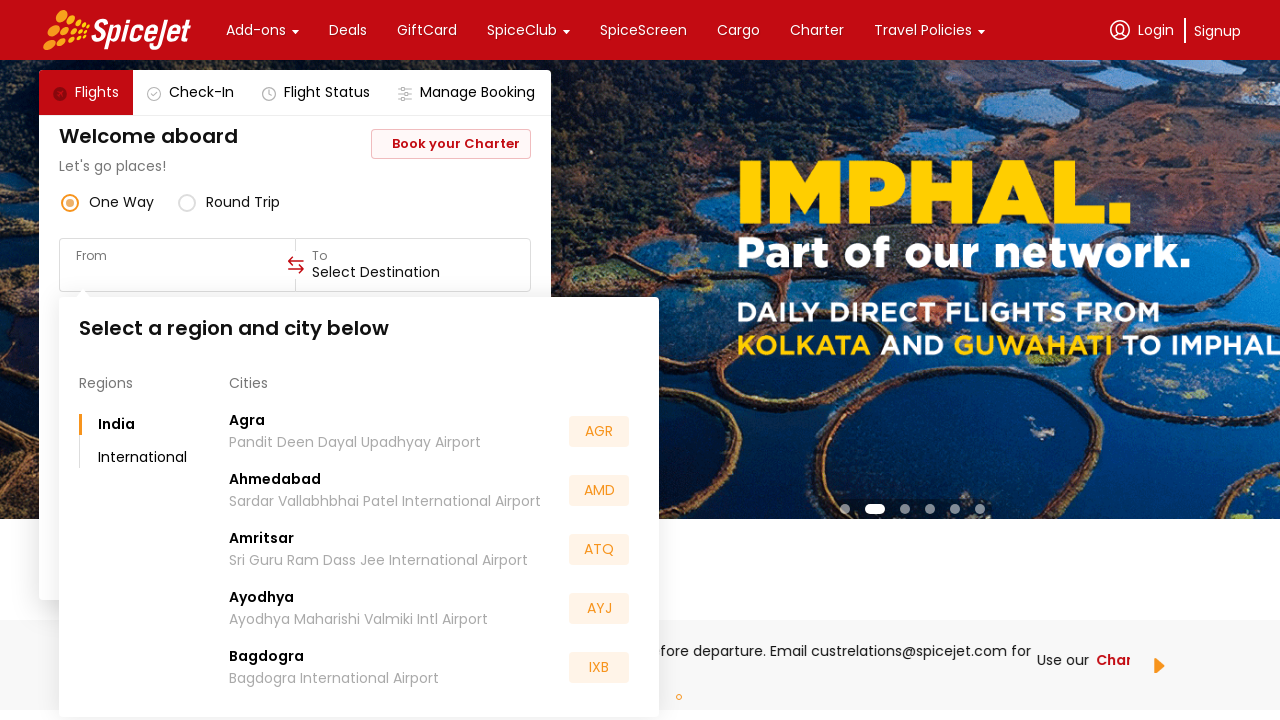

Selected Bengaluru as origin city at (266, 552) on div:text('Bengaluru')
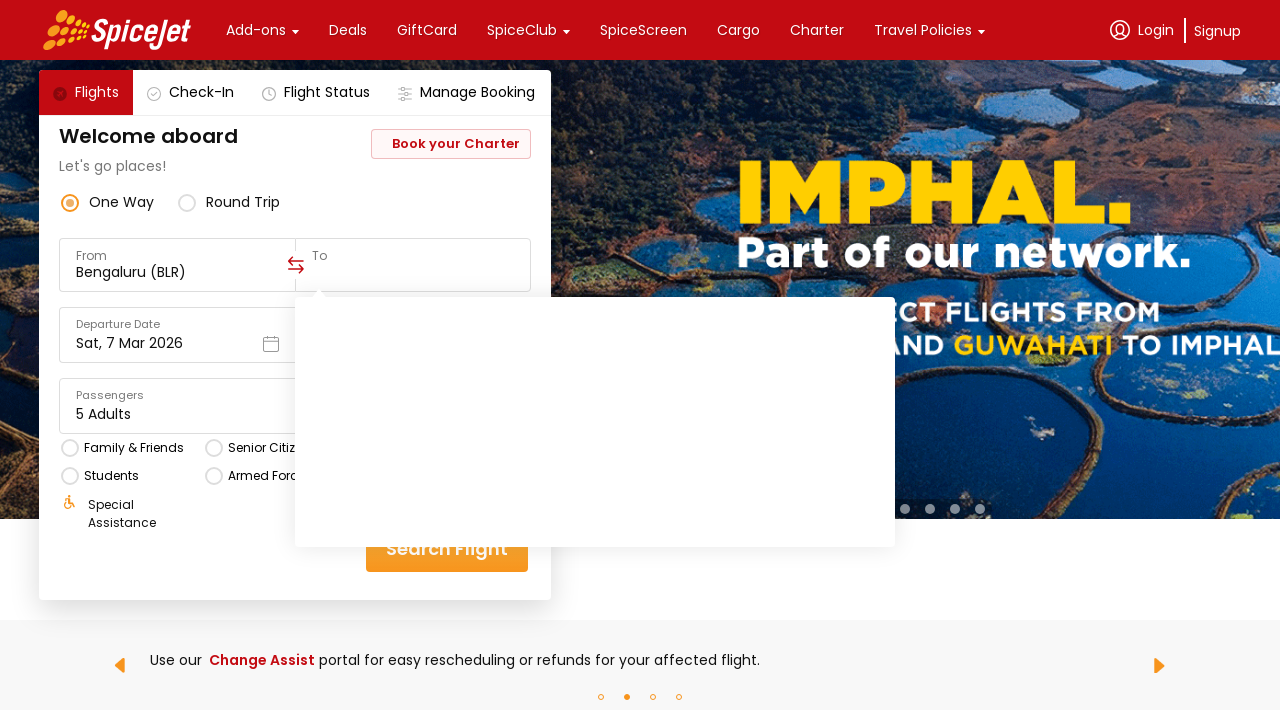

Waited 3 seconds for destination selector to be ready
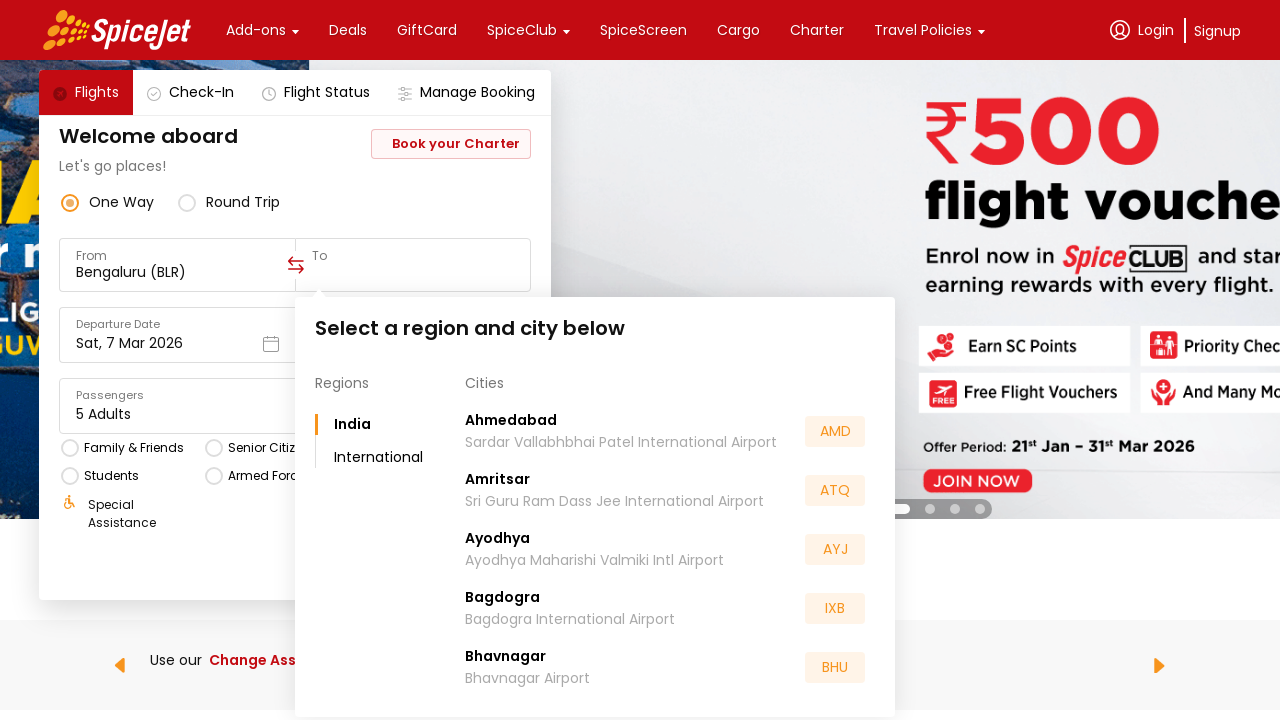

Selected Gorakhpur as destination city at (505, 552) on div:text('Gorakhpur')
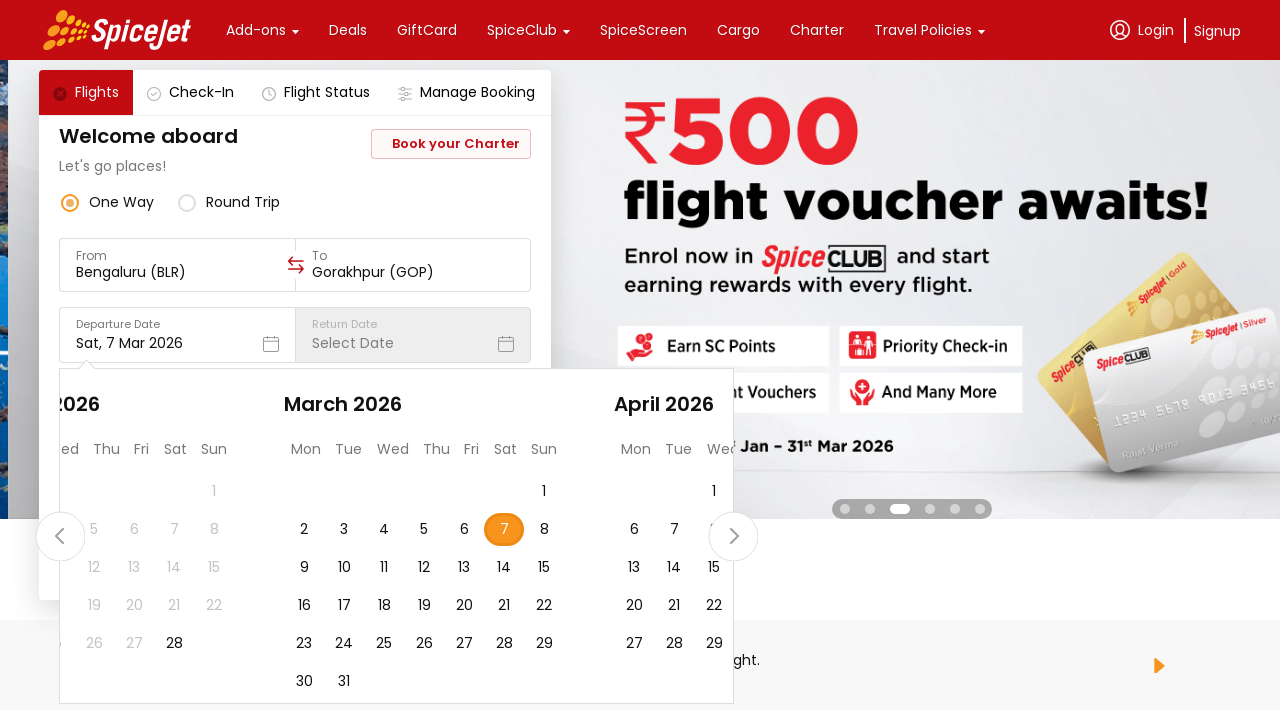

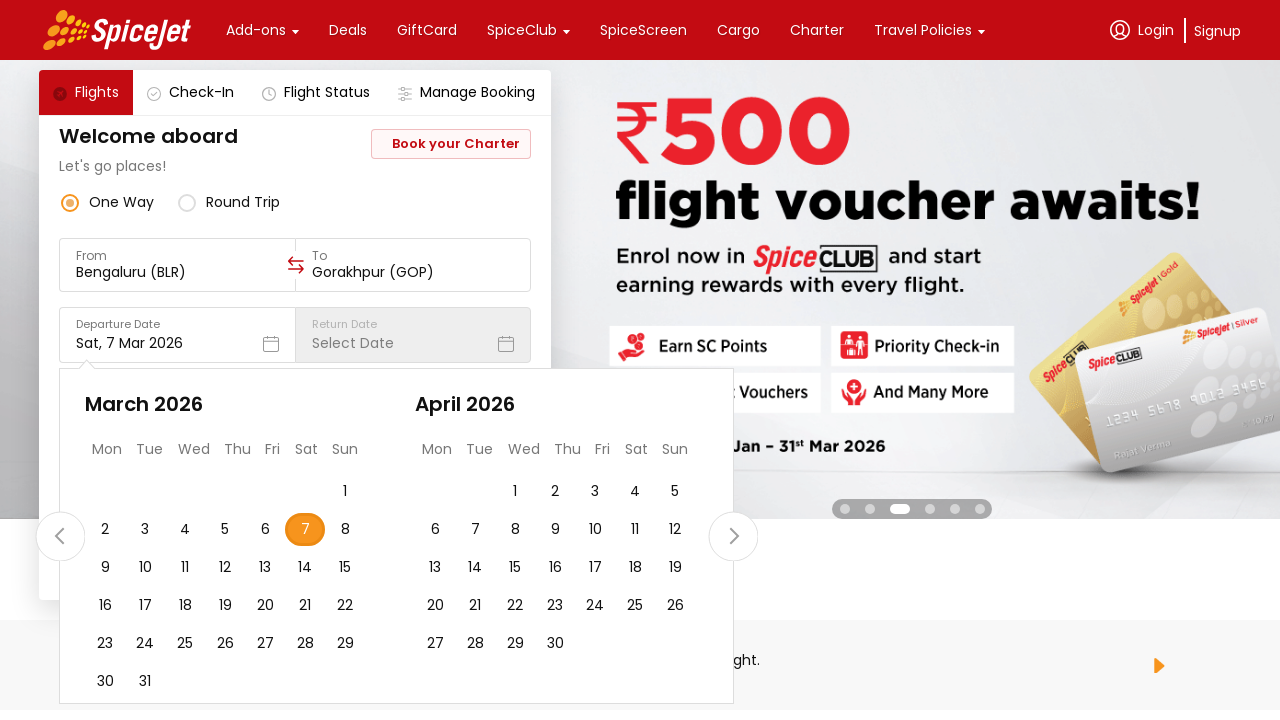